Navigates to the Automation Practice page and verifies that footer navigation links are present and visible on the page

Starting URL: https://rahulshettyacademy.com/AutomationPractice/

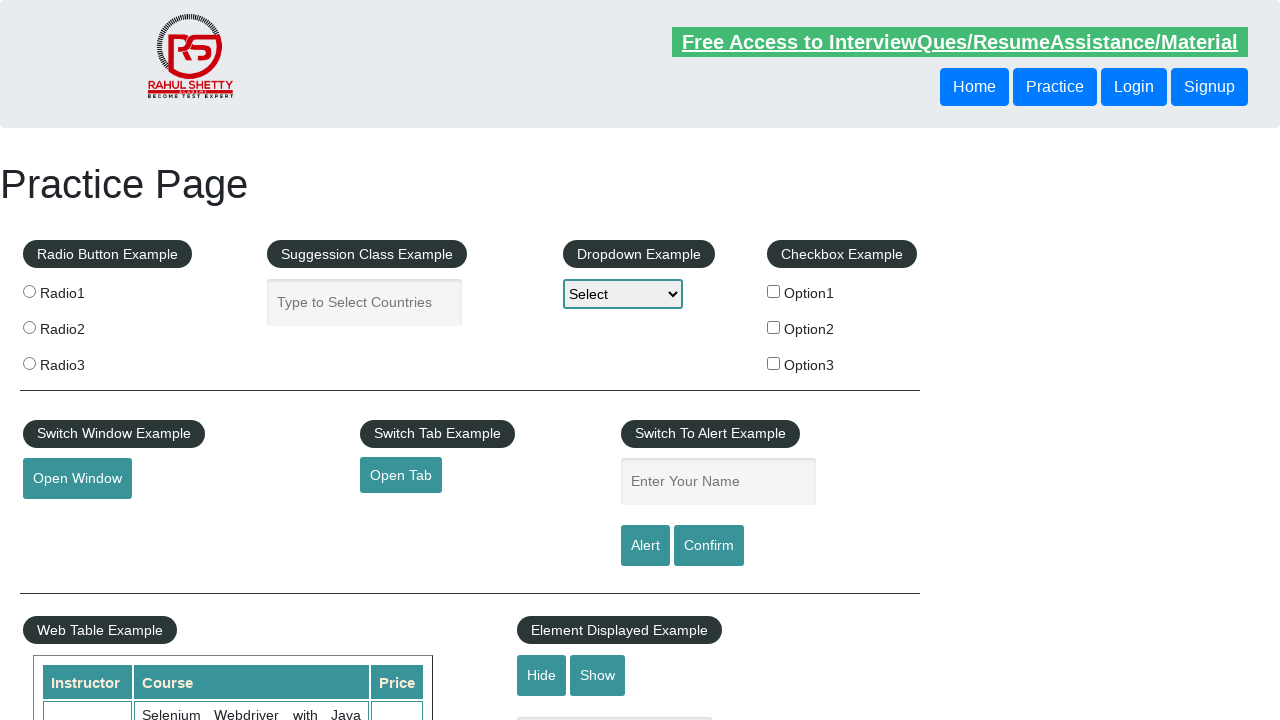

Navigated to Automation Practice page
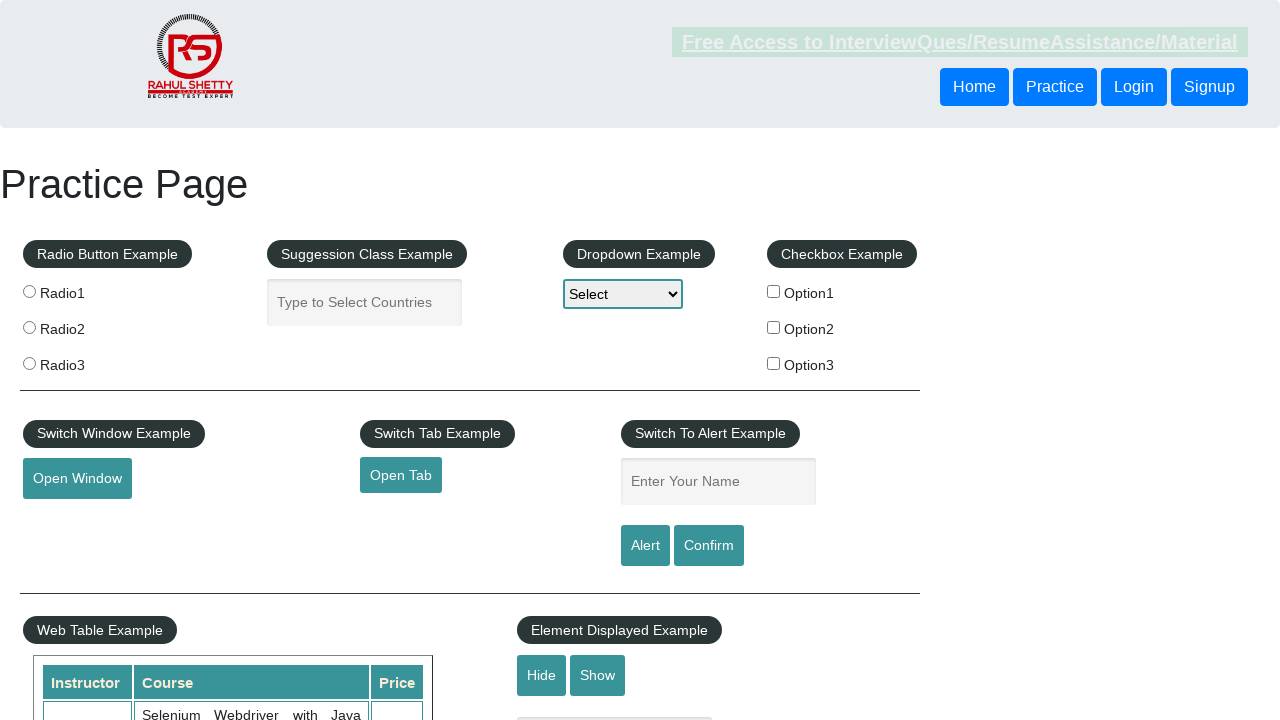

Page fully loaded - network idle state reached
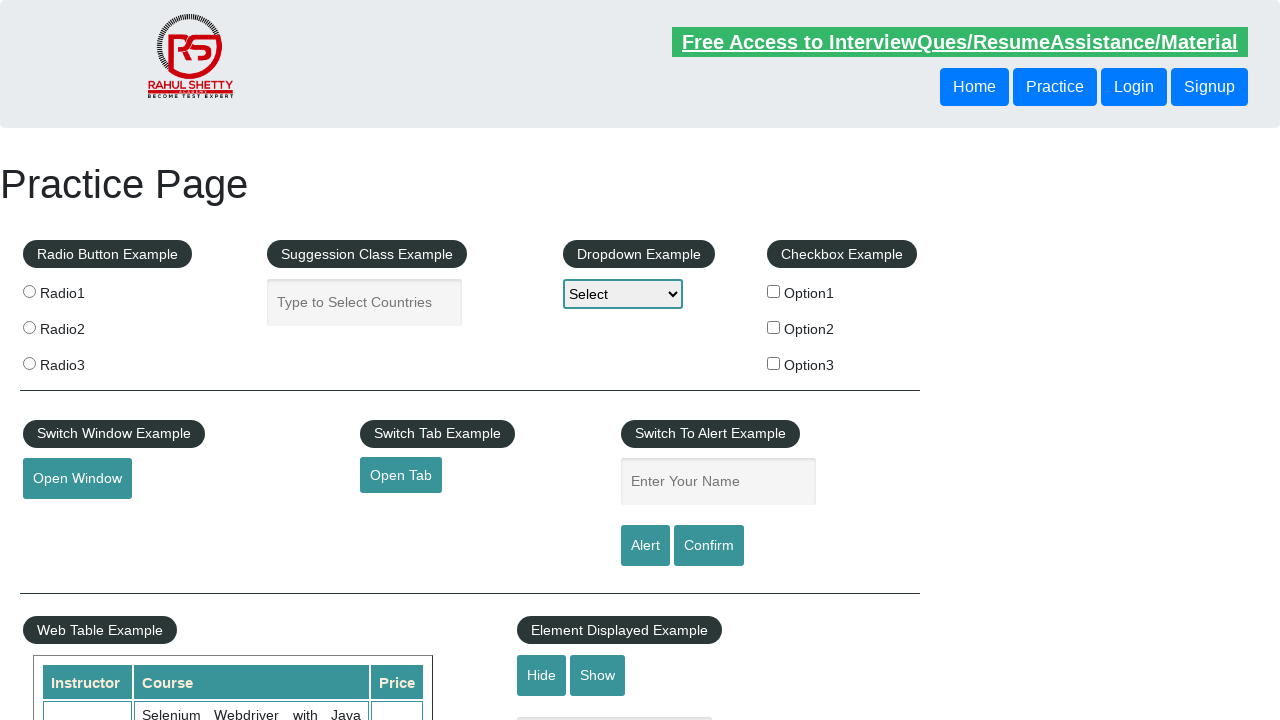

Footer links section loaded and visible
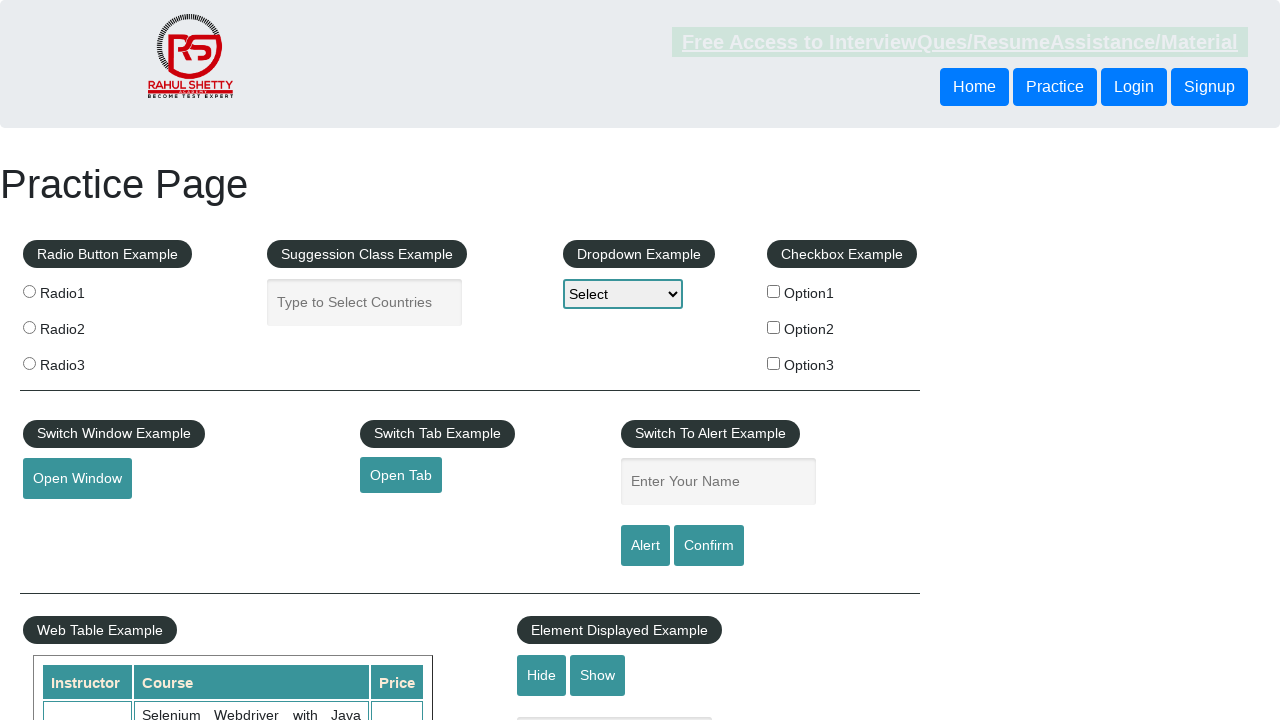

Located 16 footer navigation links
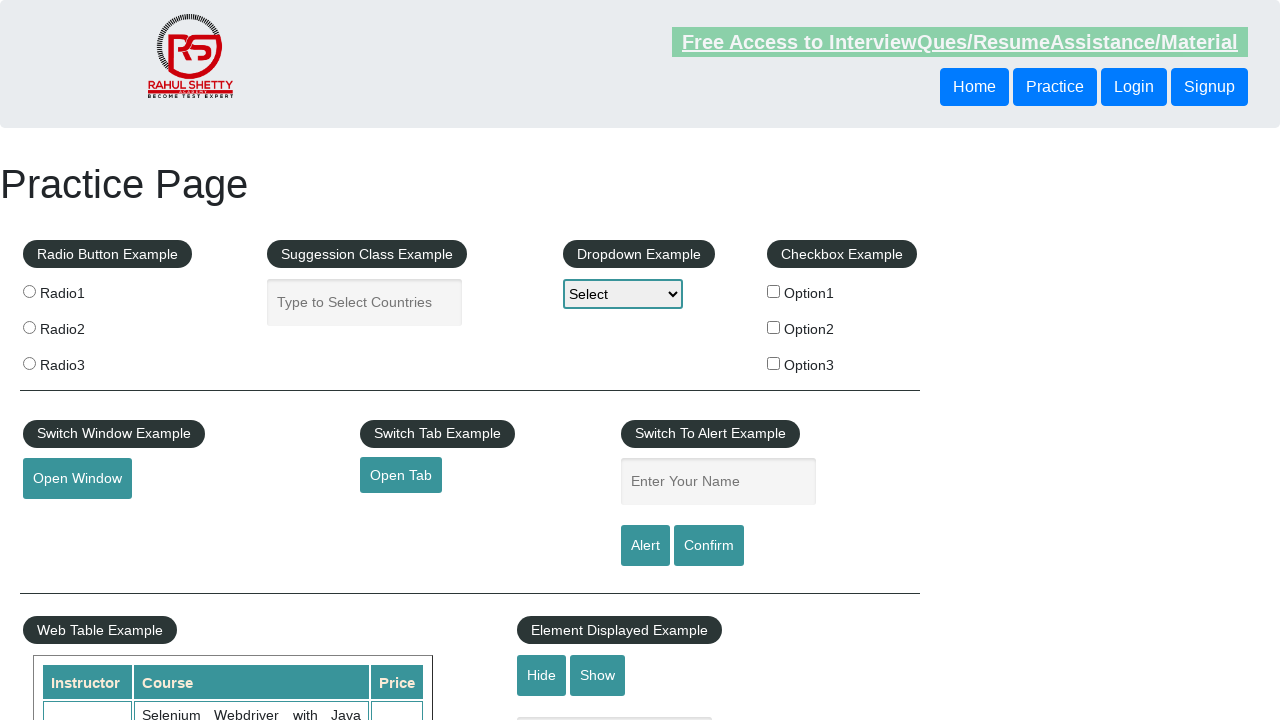

Verified that footer links are present on the page
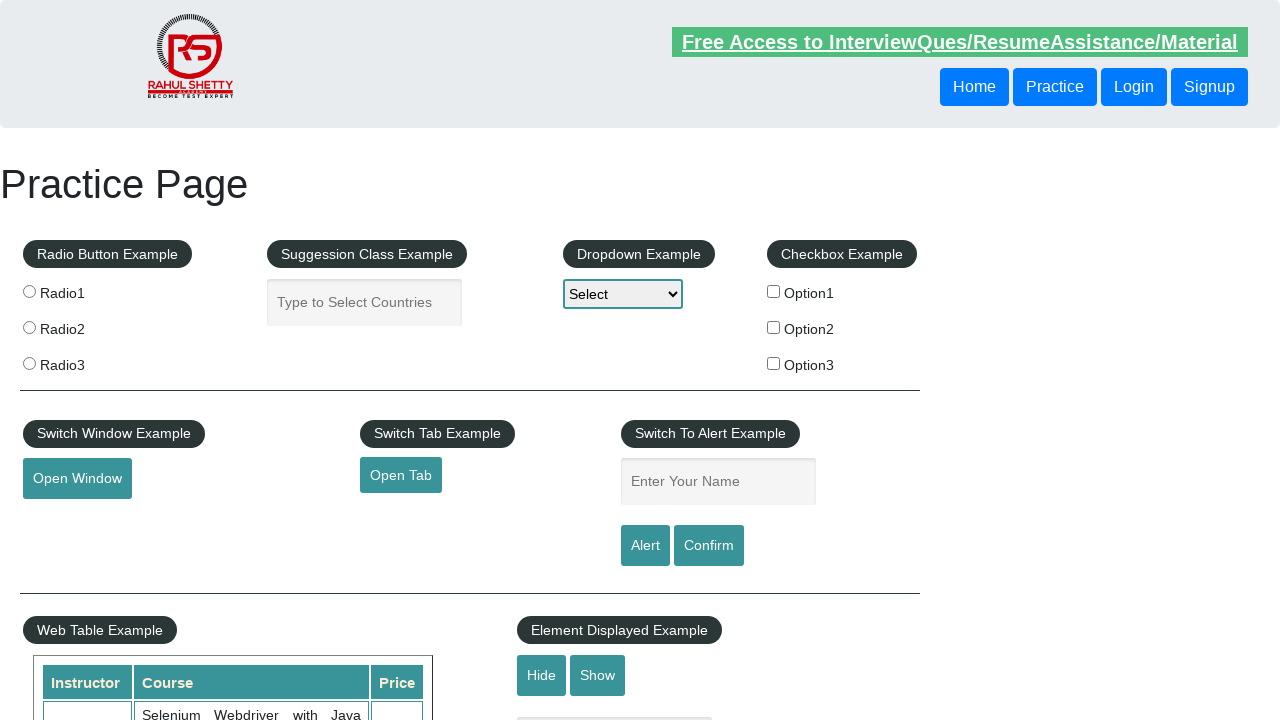

Clicked on the first footer navigation link at (68, 520) on xpath=//li[@class='gf-li']/a >> nth=0
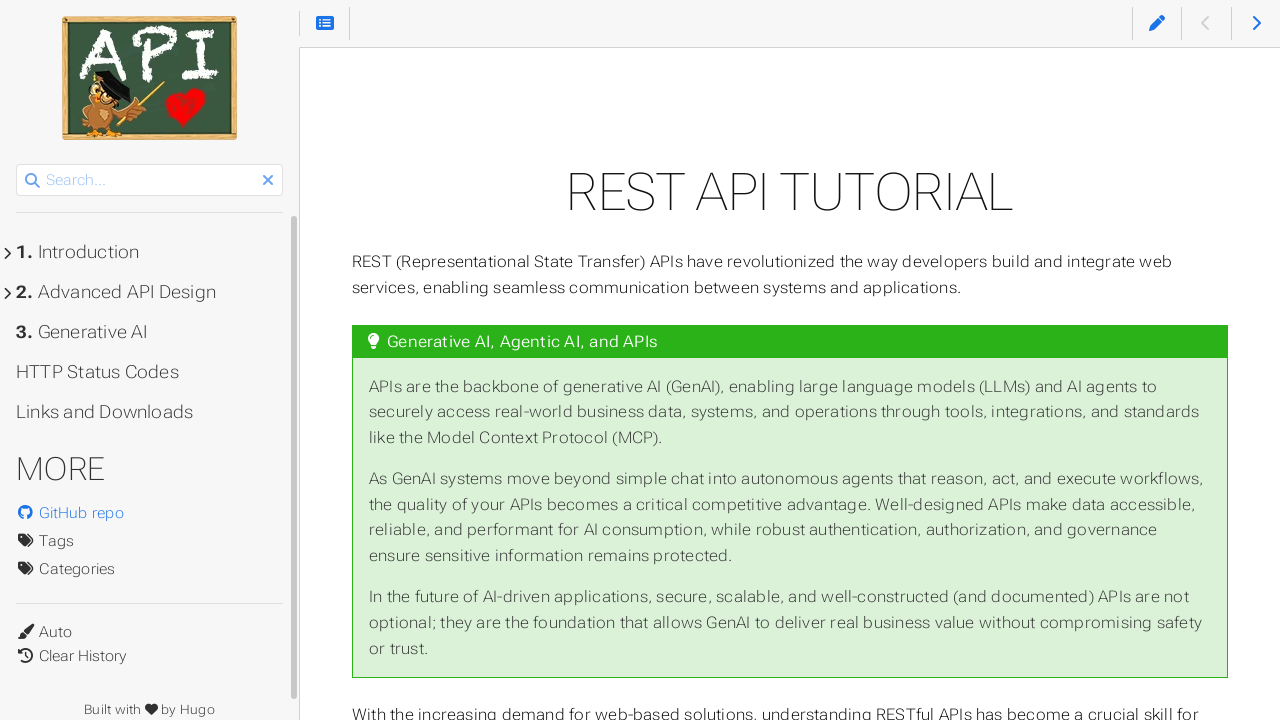

Navigation completed after clicking footer link
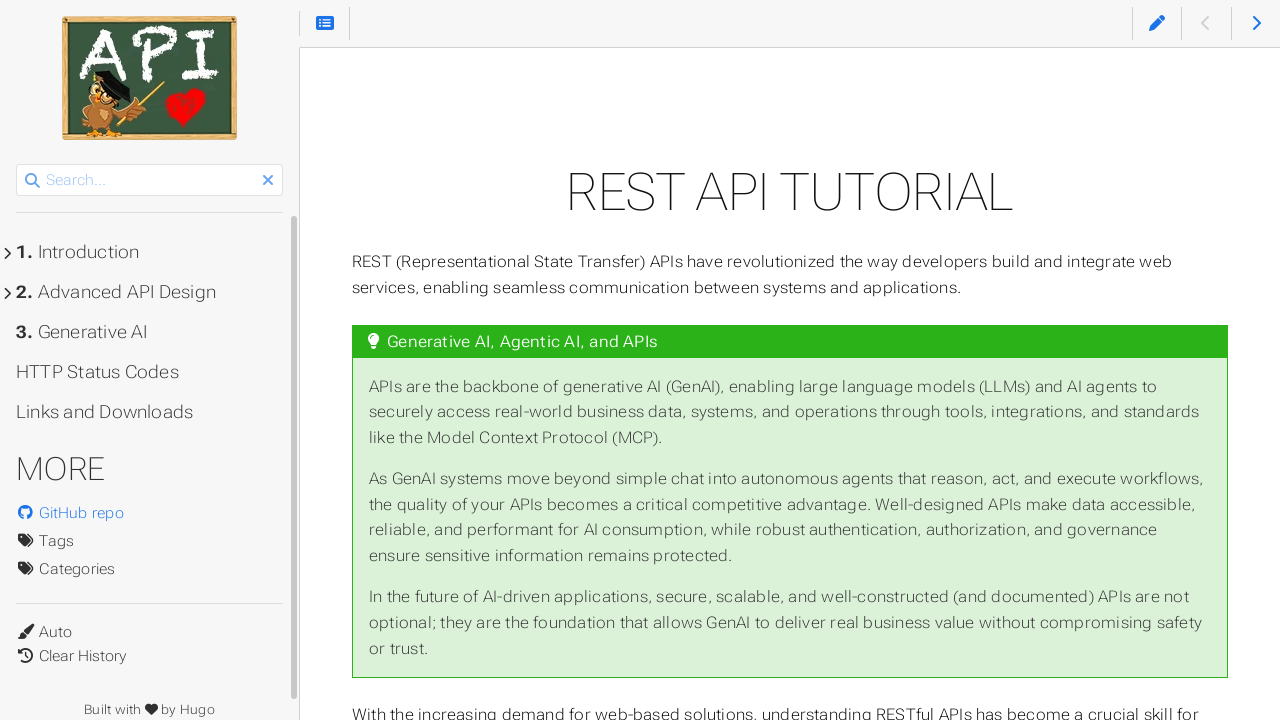

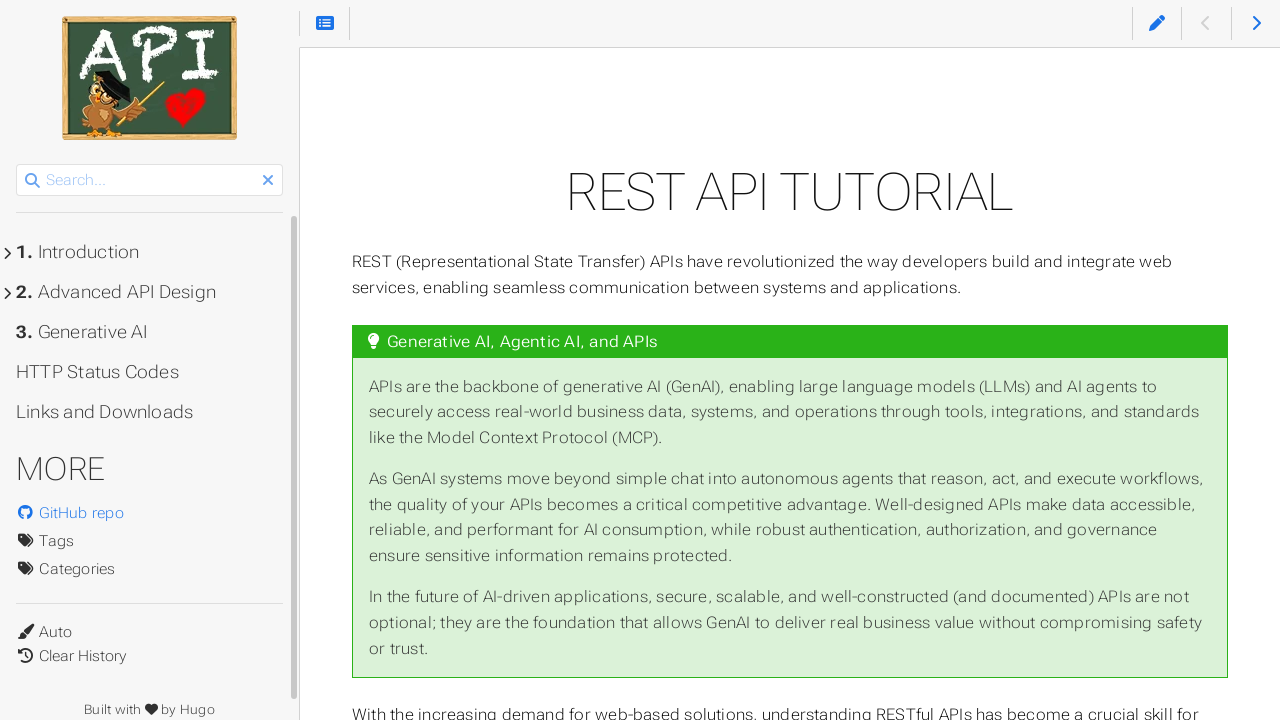